Navigates to Flipkart homepage and verifies the page loads by checking that the title and URL are accessible.

Starting URL: https://www.flipkart.com

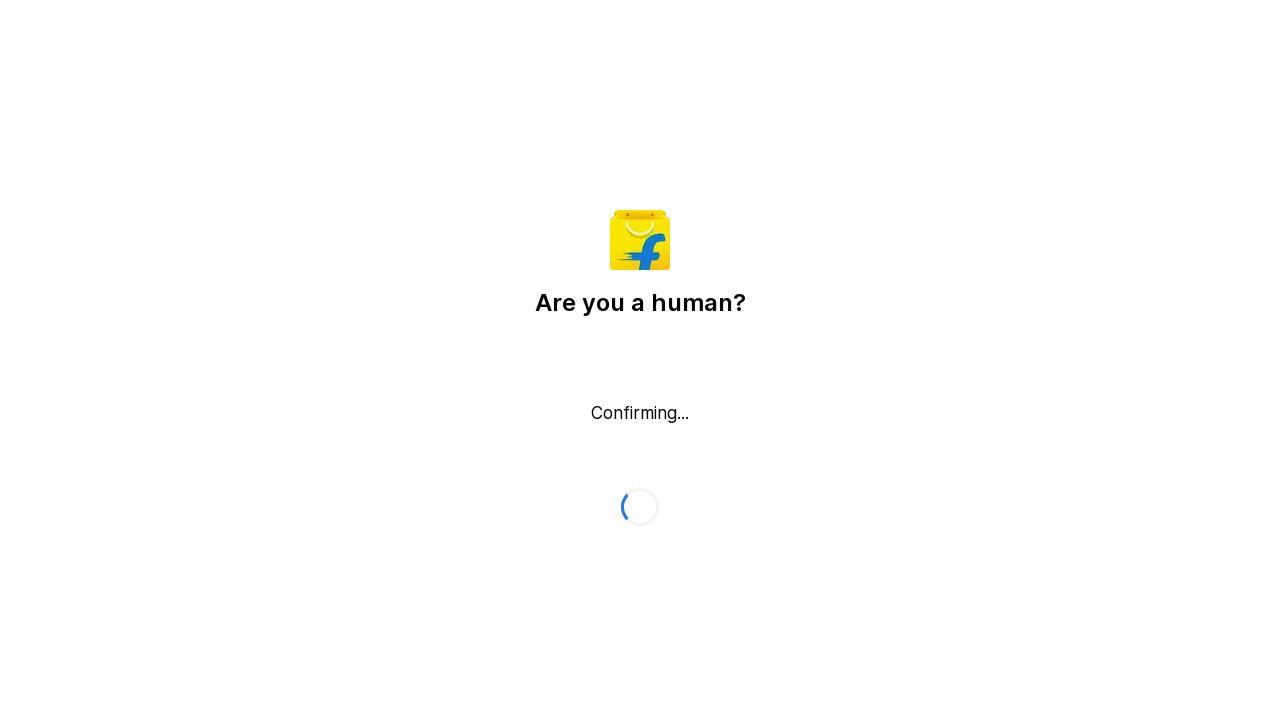

Waited for page to reach domcontentloaded state
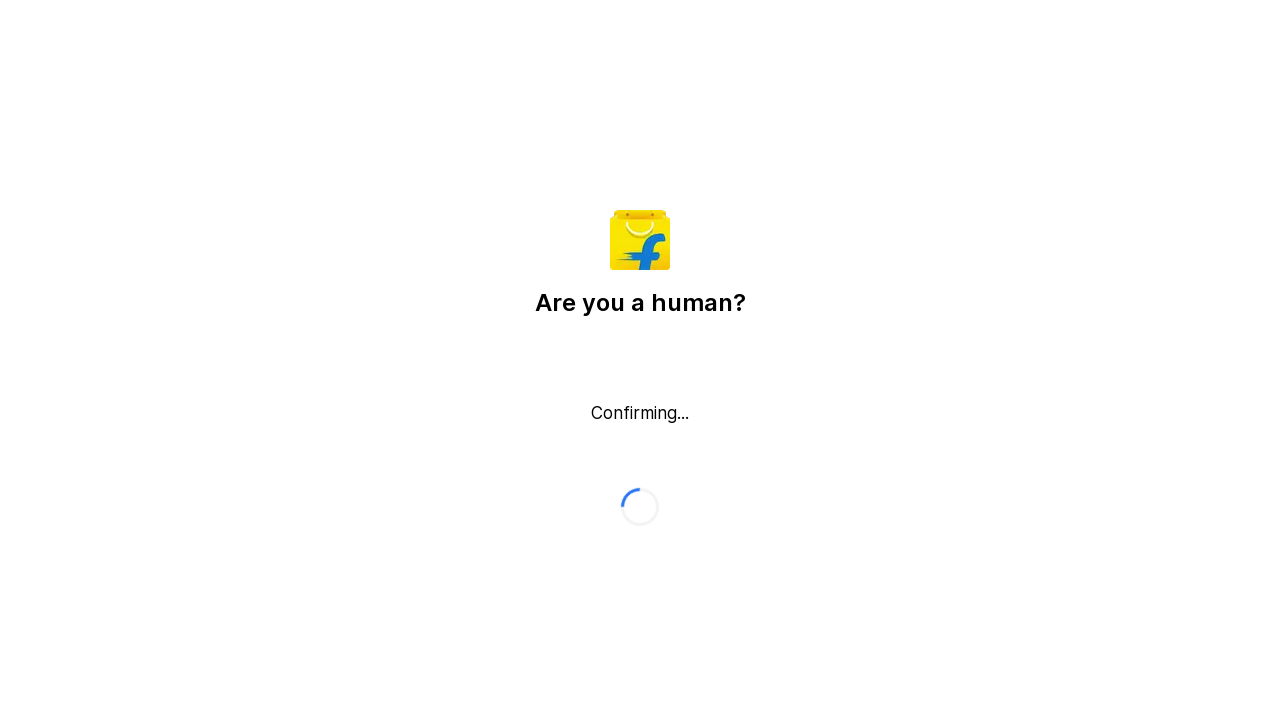

Retrieved page title: Flipkart reCAPTCHA
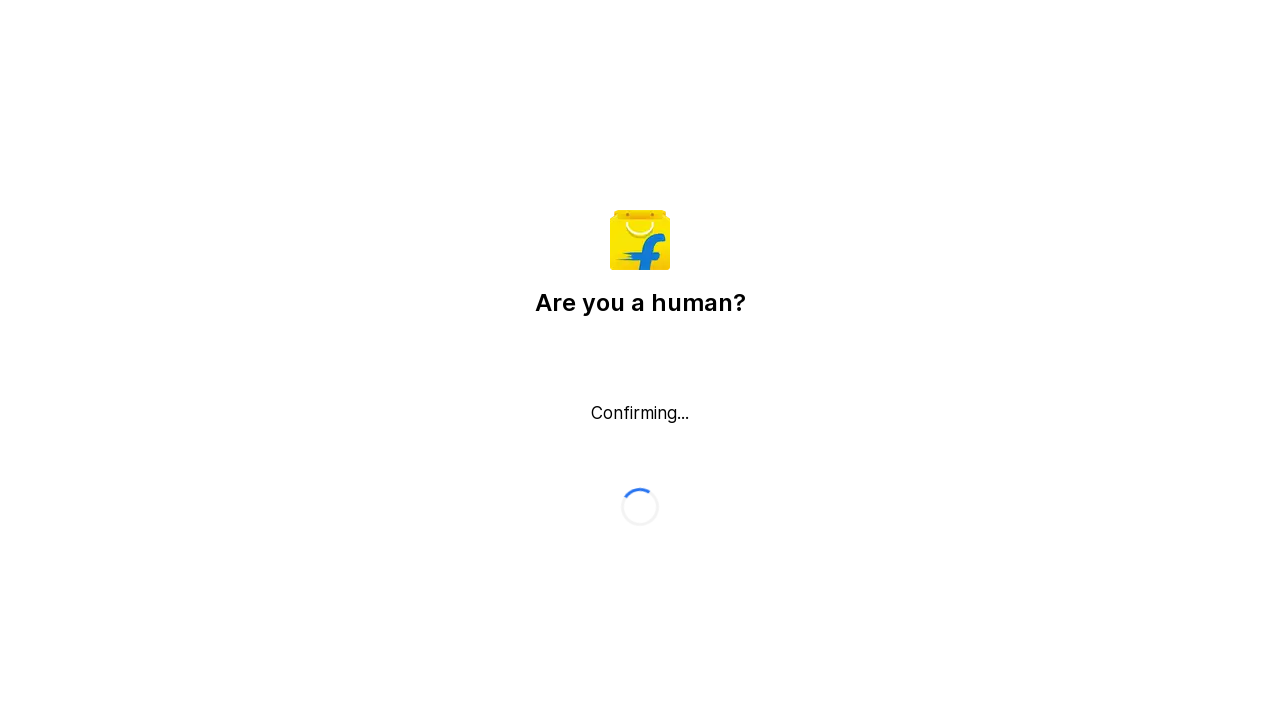

Retrieved current URL: https://www.flipkart.com/
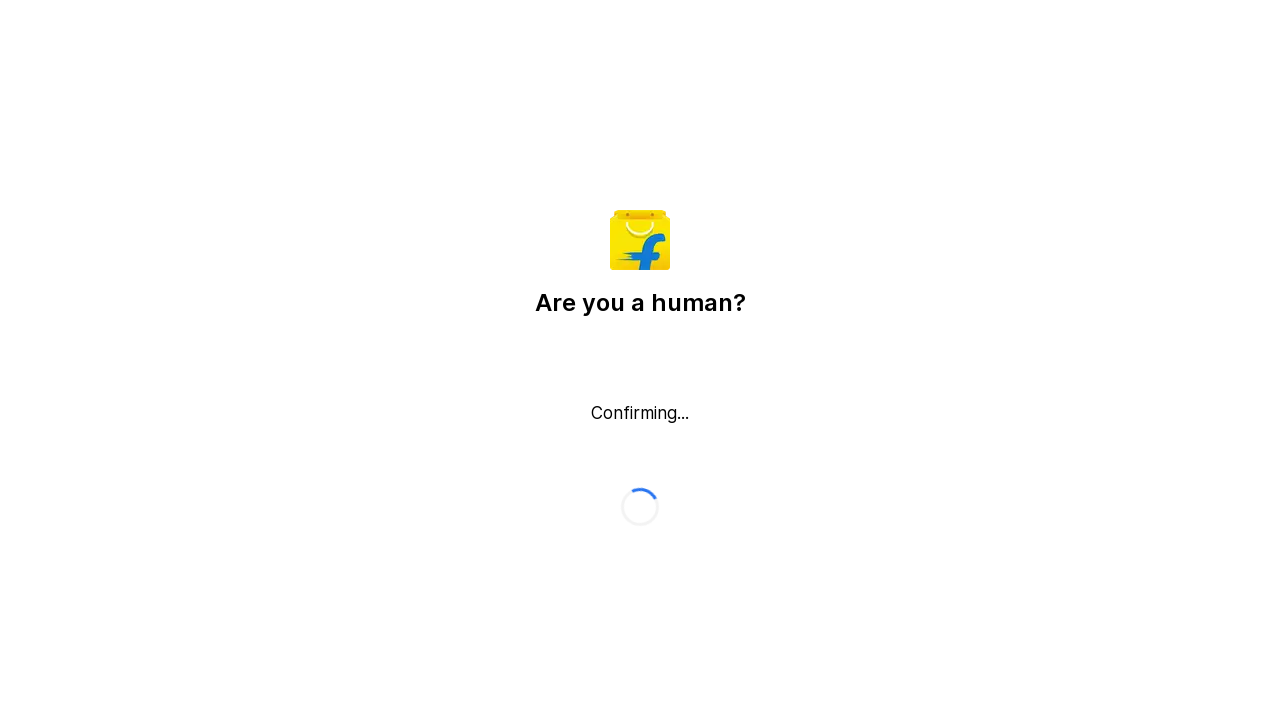

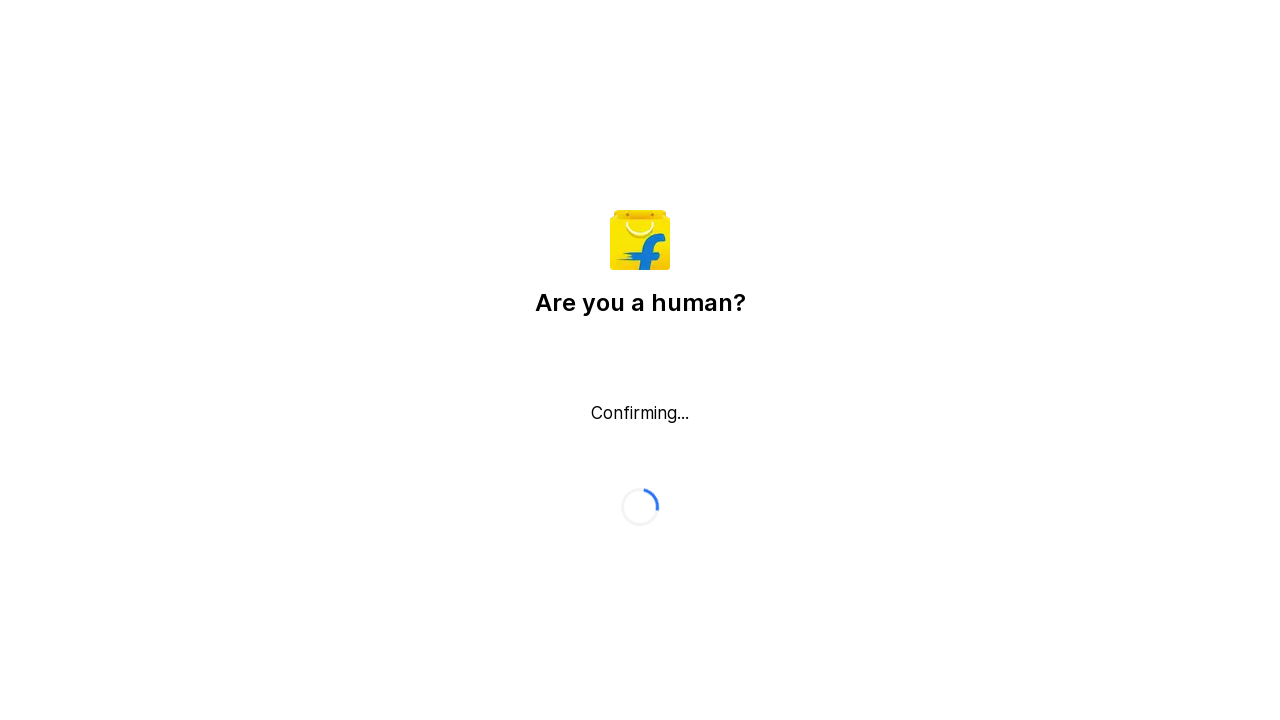